Tests drag and drop functionality on jQueryUI demo page by dragging a source element and dropping it onto a target element within an iframe

Starting URL: https://jqueryui.com/droppable/

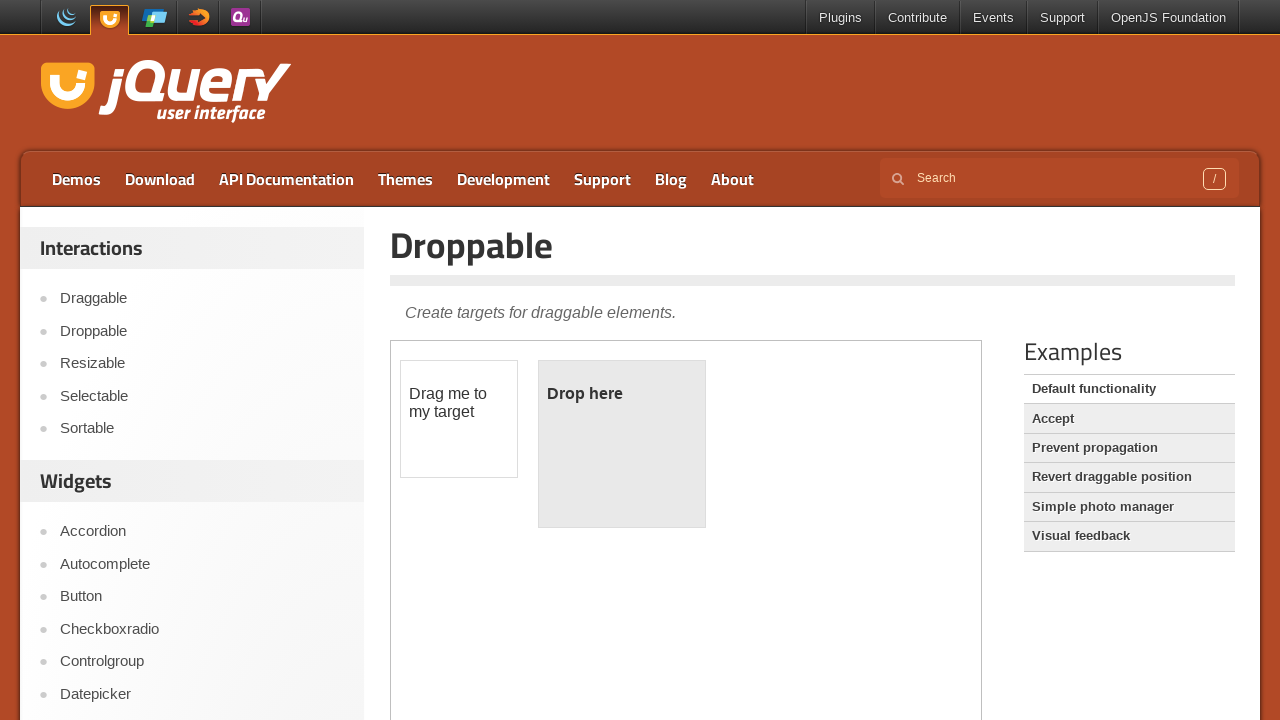

Navigated to jQueryUI droppable demo page
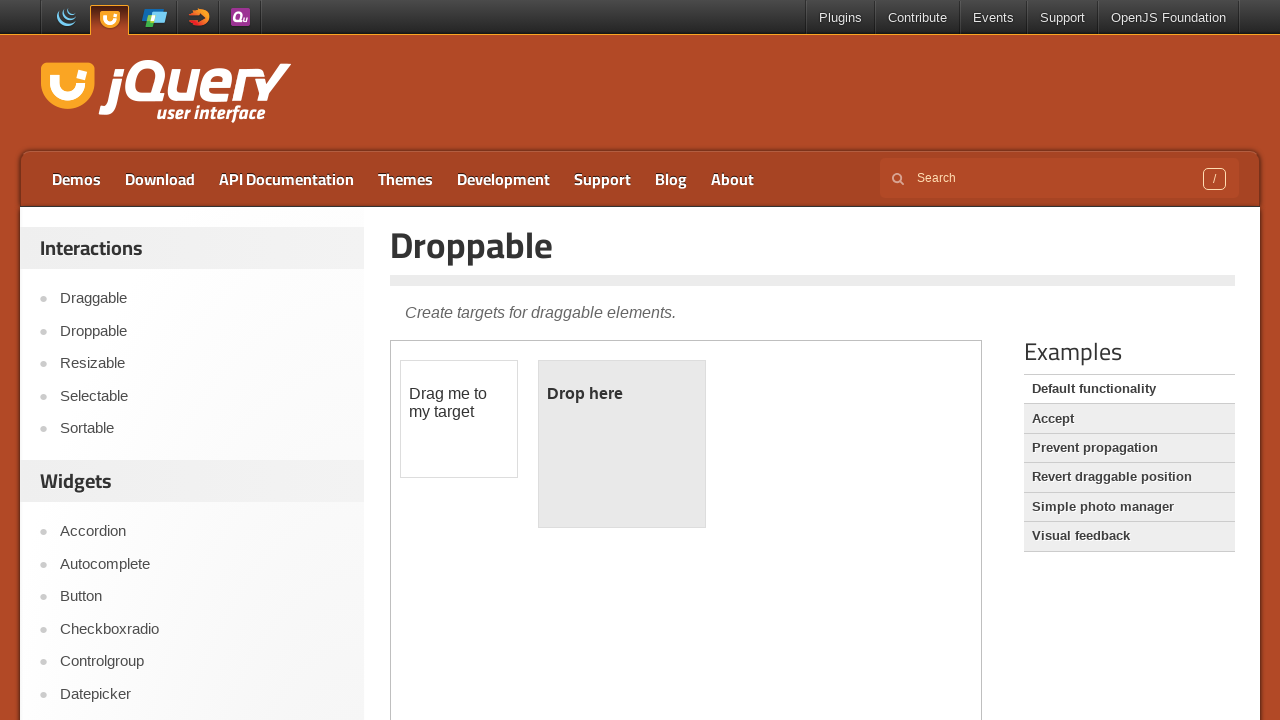

Located the demo iframe
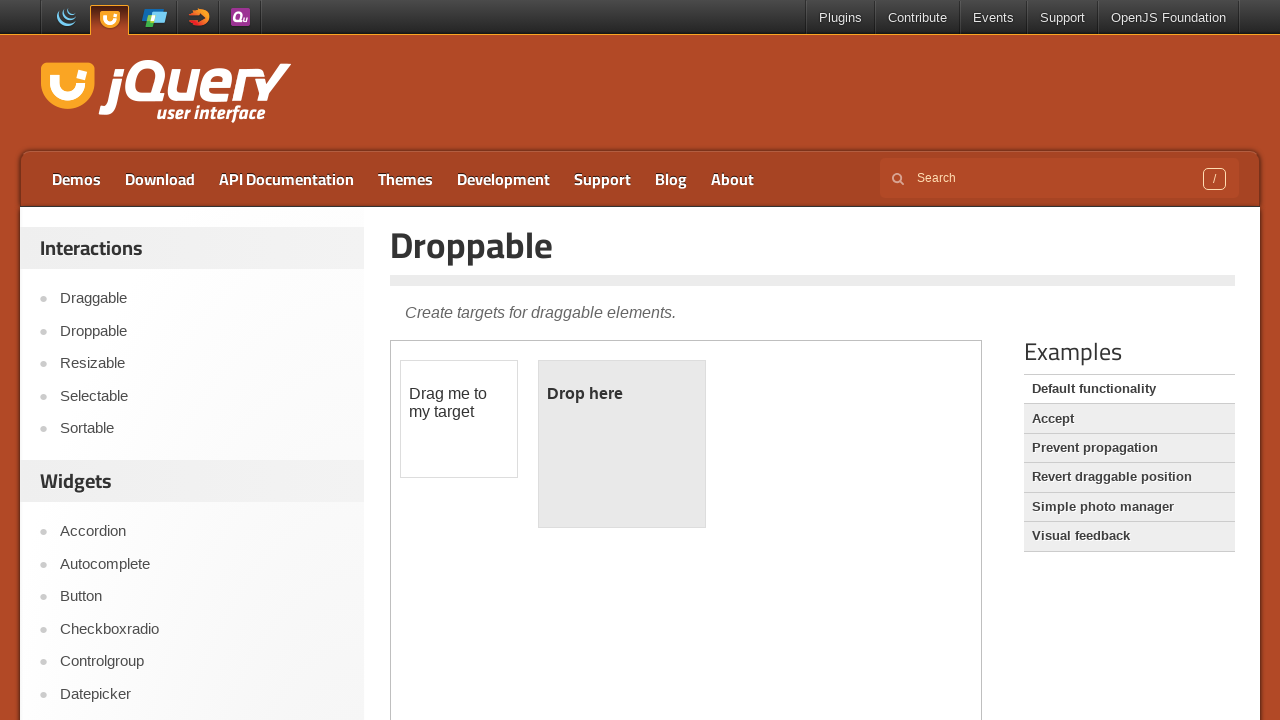

Located the draggable source element in iframe
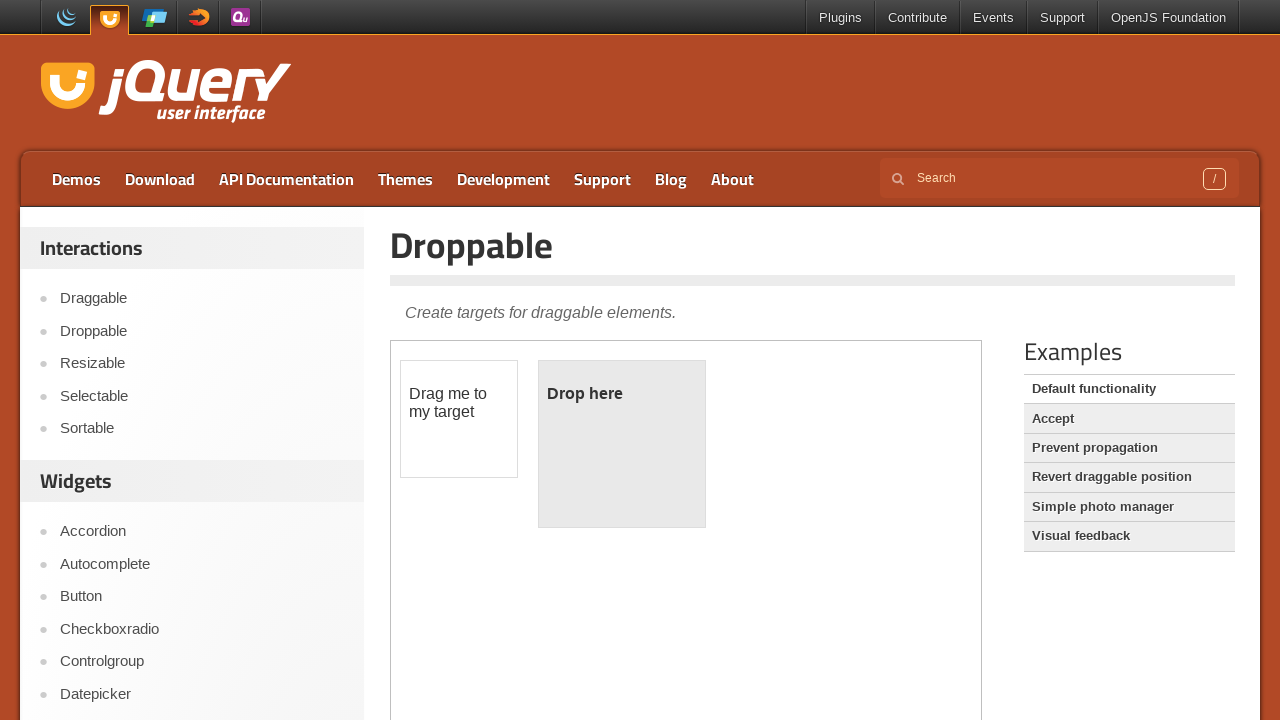

Located the droppable target element in iframe
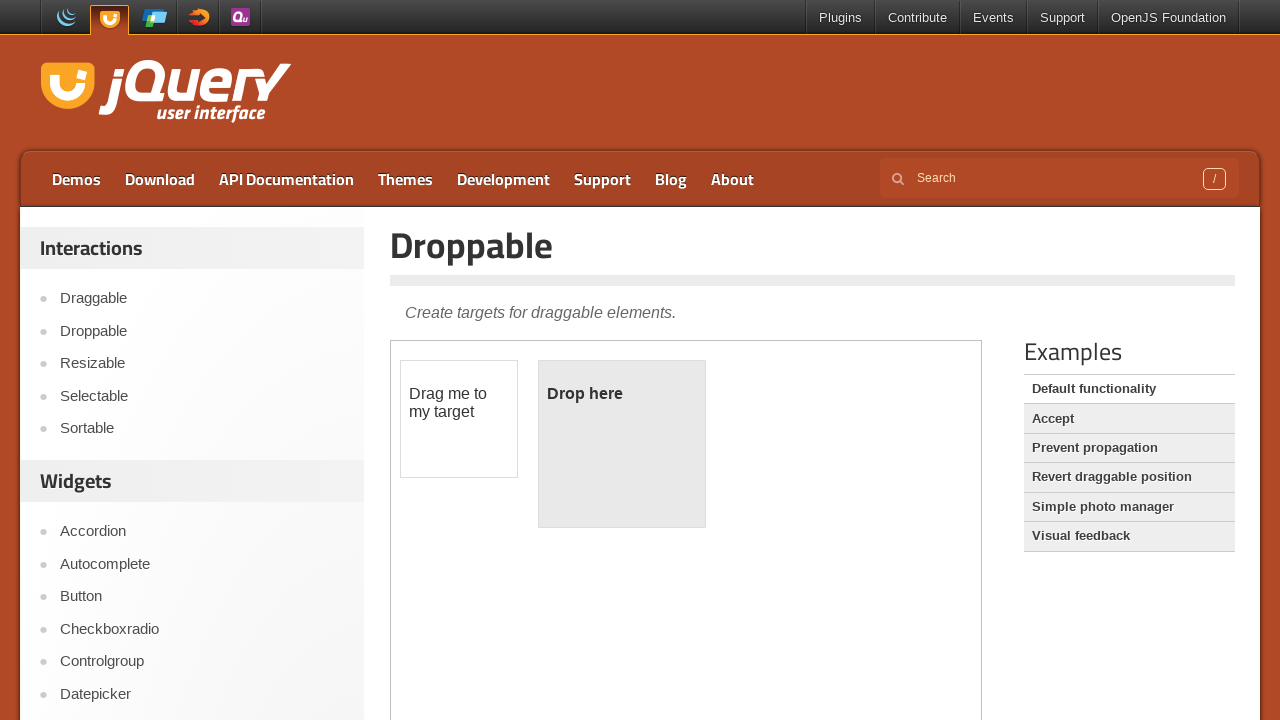

Dragged source element and dropped it onto target element at (622, 444)
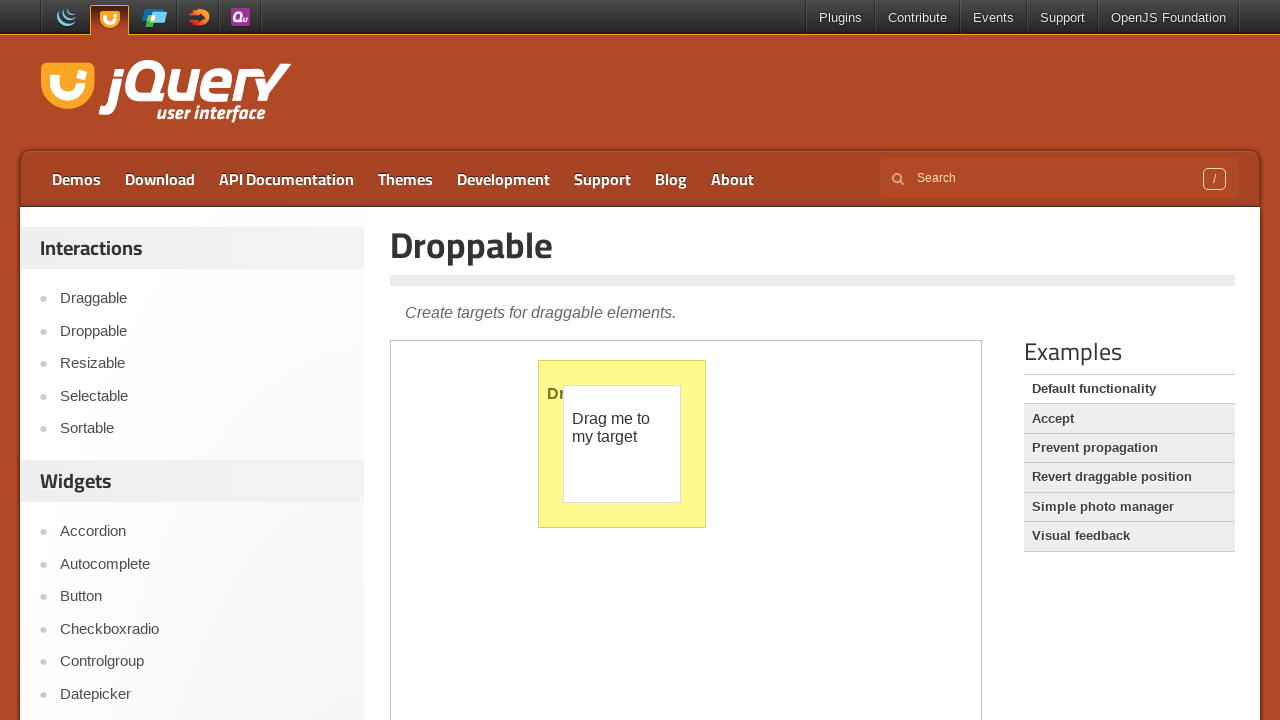

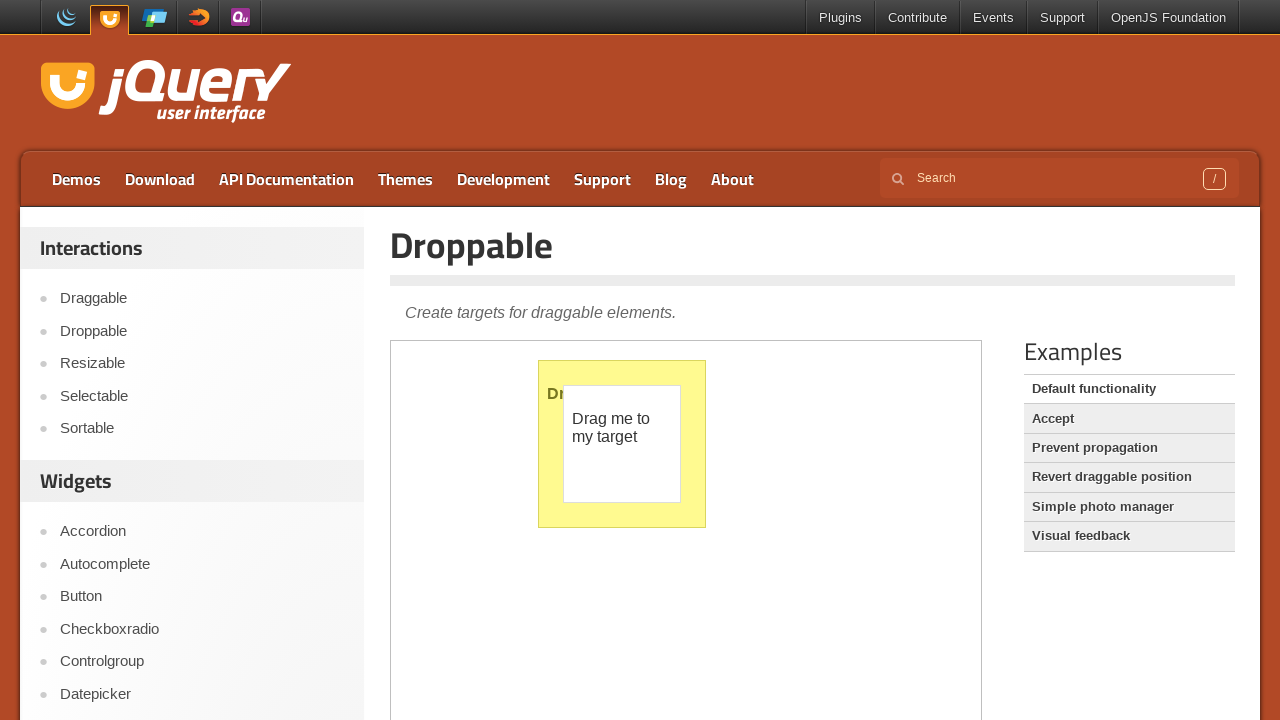